Tests dynamic loading page by clicking start button and waiting for loading icon to disappear before verifying text

Starting URL: http://the-internet.herokuapp.com/dynamic_loading/2

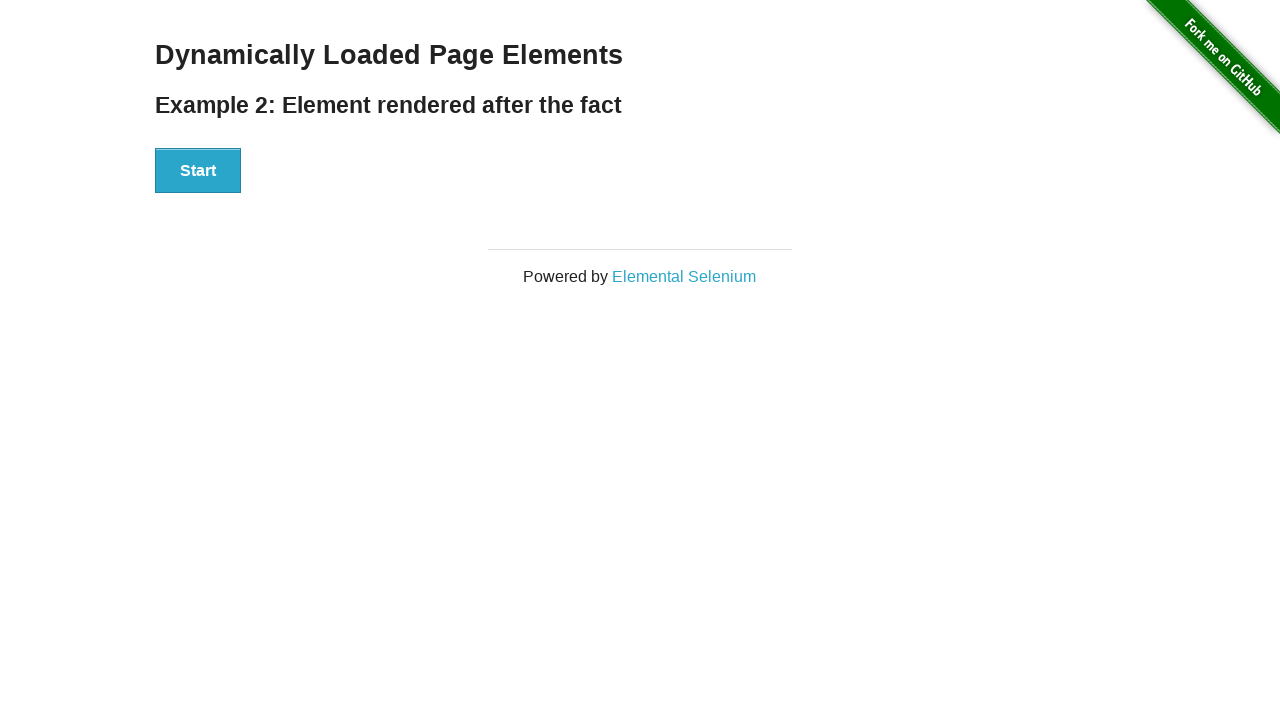

Clicked Start button to initiate dynamic loading at (198, 171) on xpath=//div[@id='start']/button
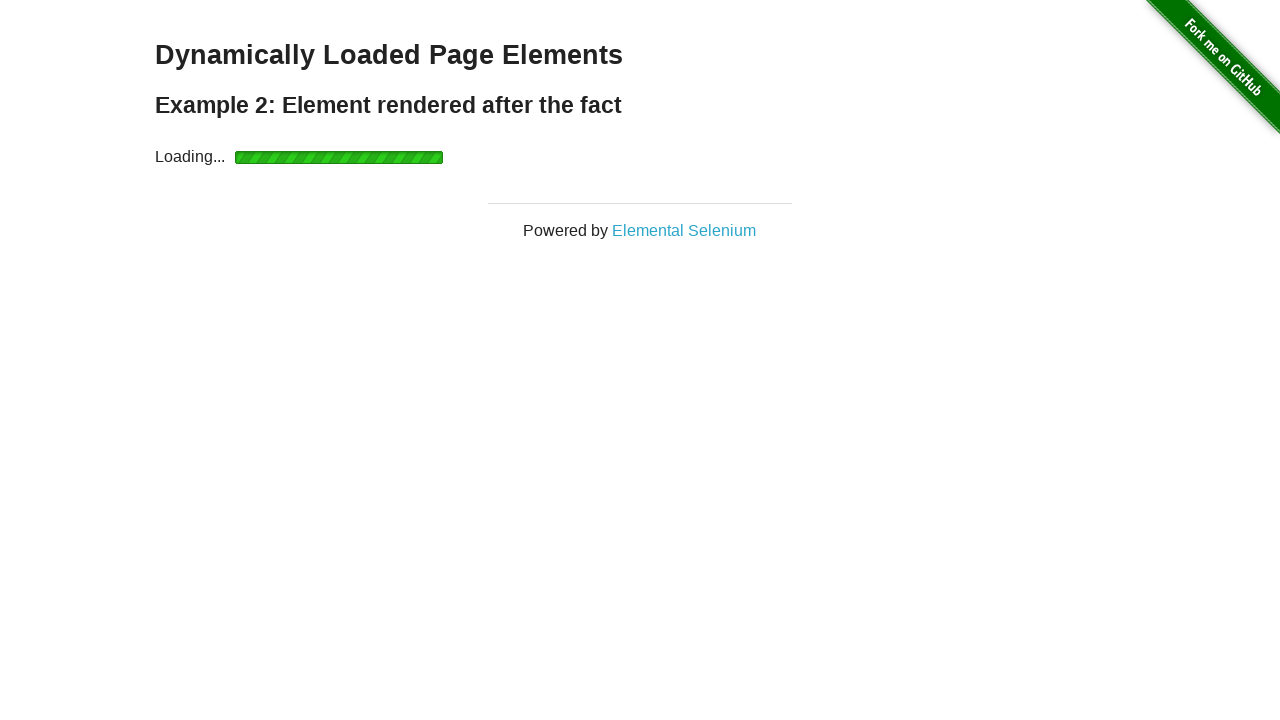

Waited for loading icon to disappear
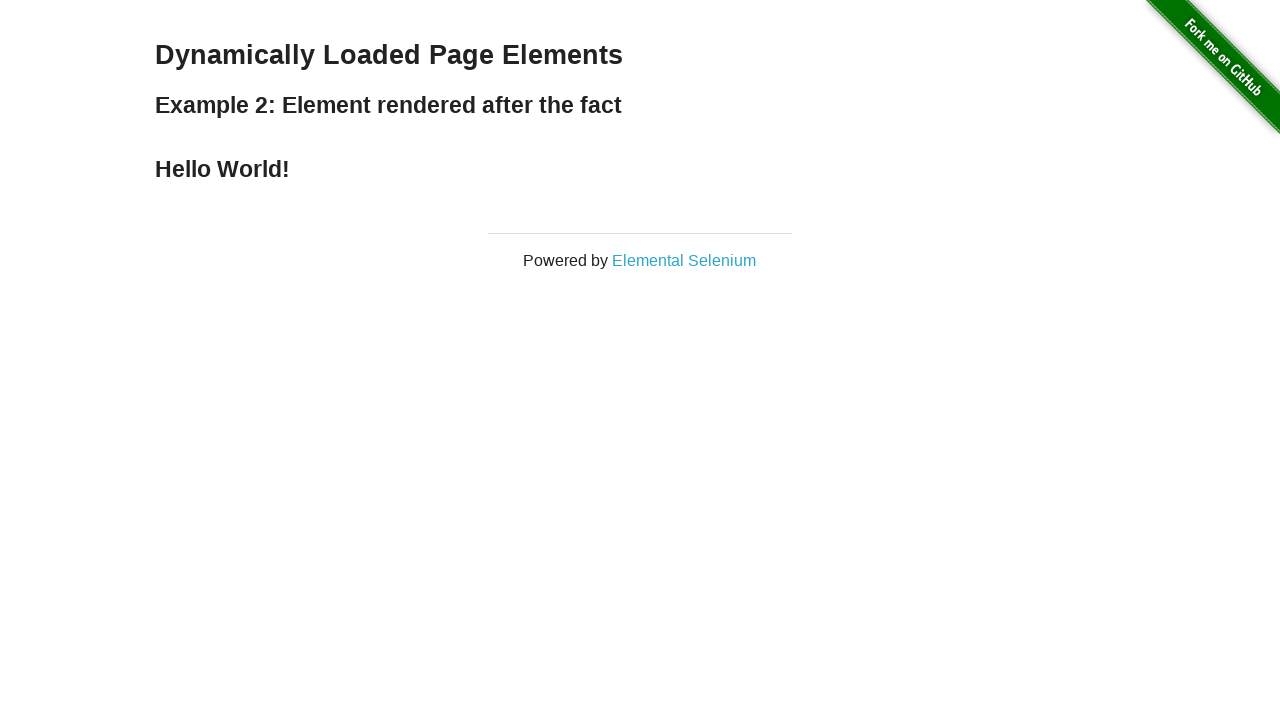

Verified that finish text displays 'Hello World!' correctly
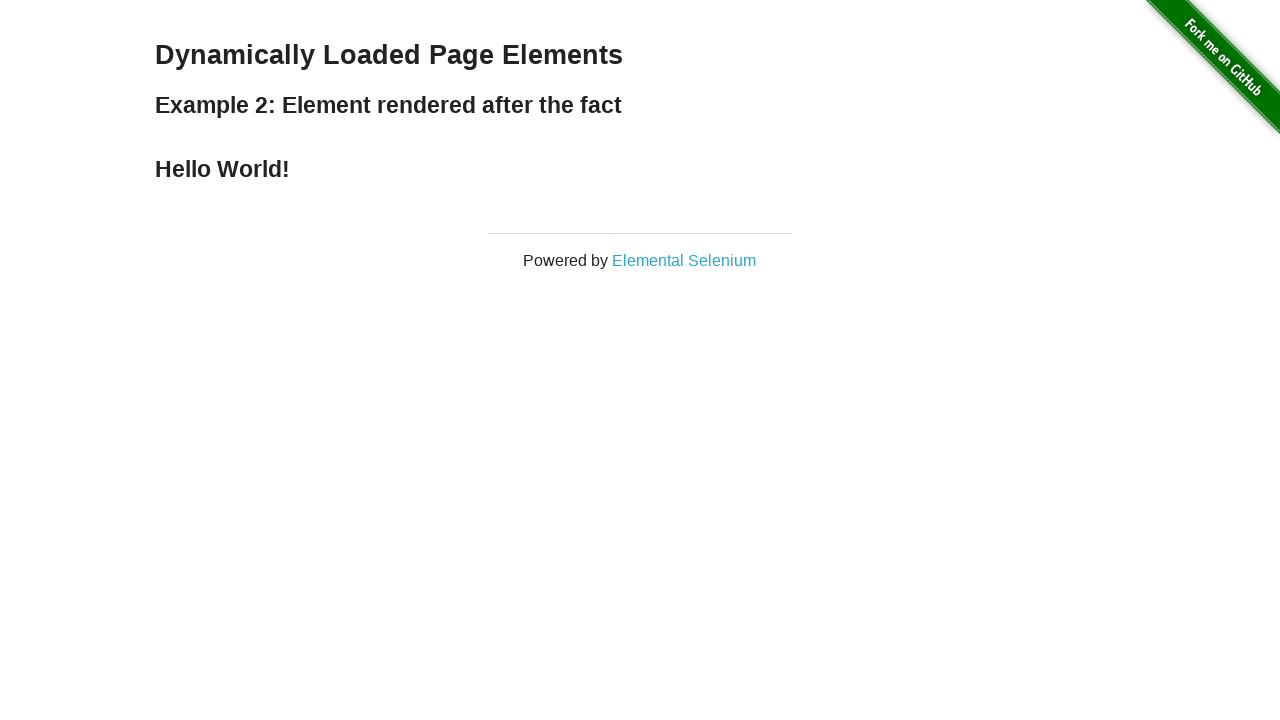

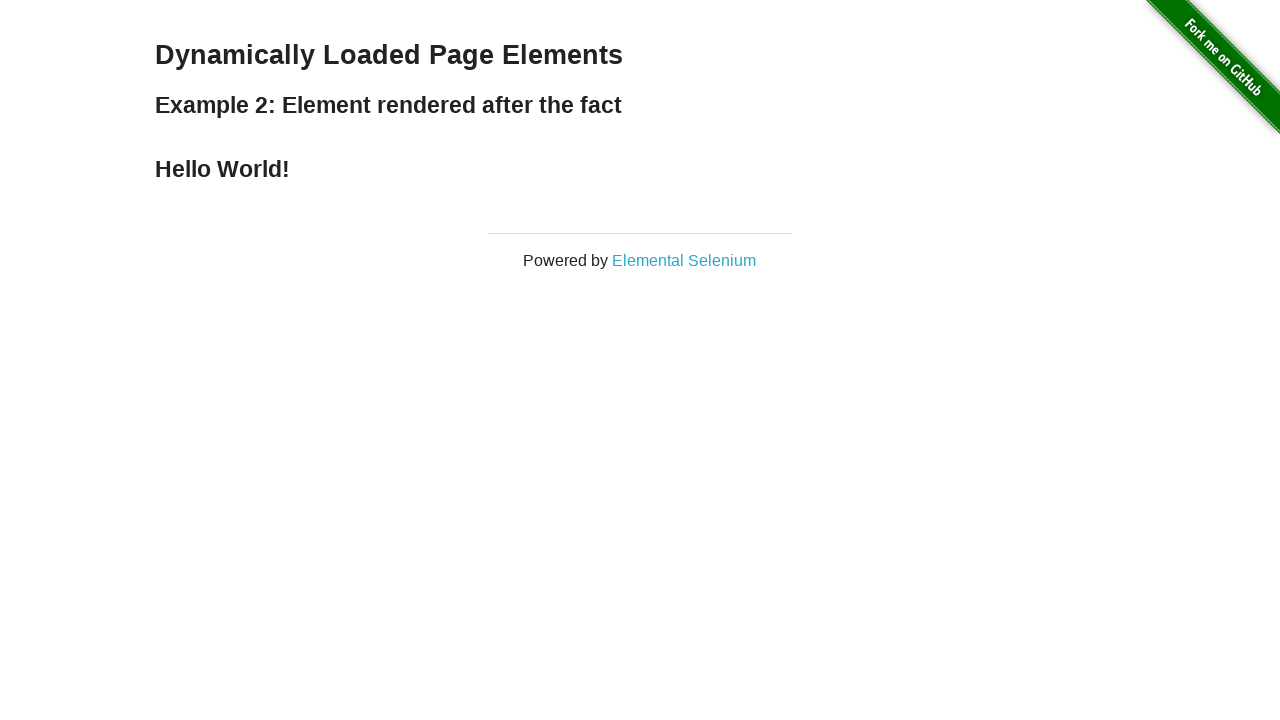